Tests a demo web form by filling in text input, password, and textarea fields, then submitting the form

Starting URL: https://www.selenium.dev/selenium/web/web-form.html

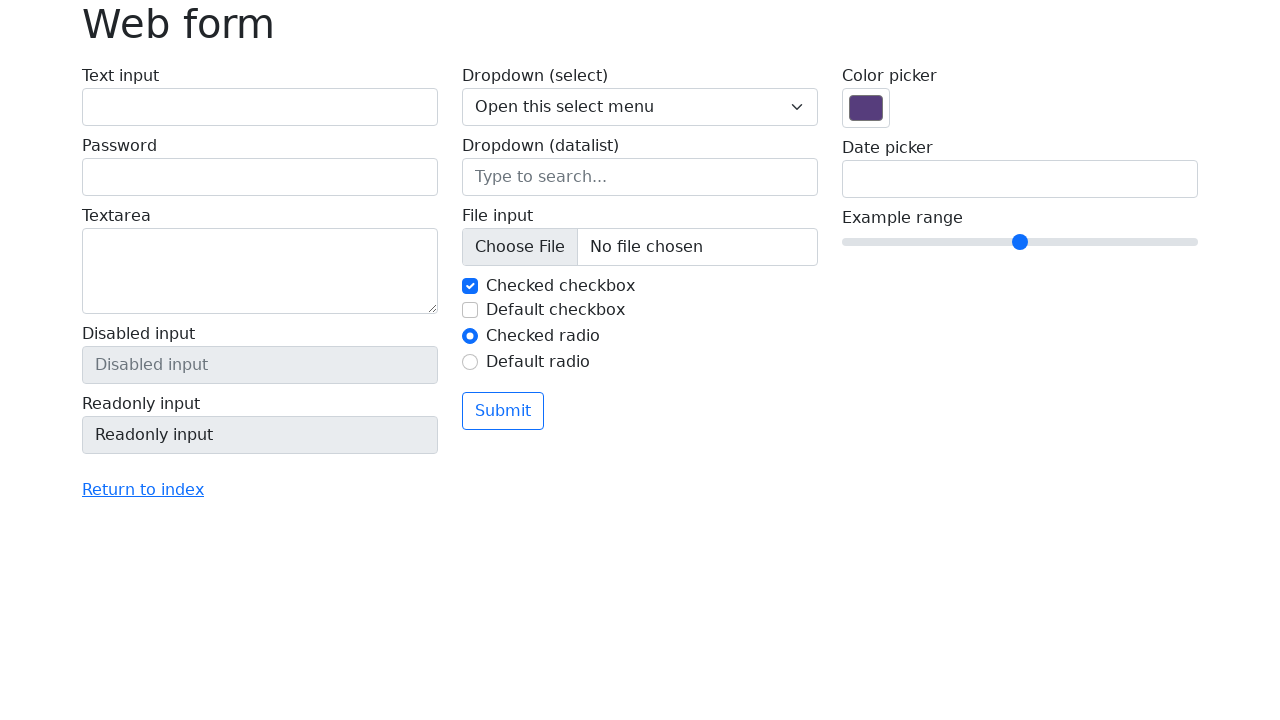

Filled text input field with 'Text input' on #my-text-id
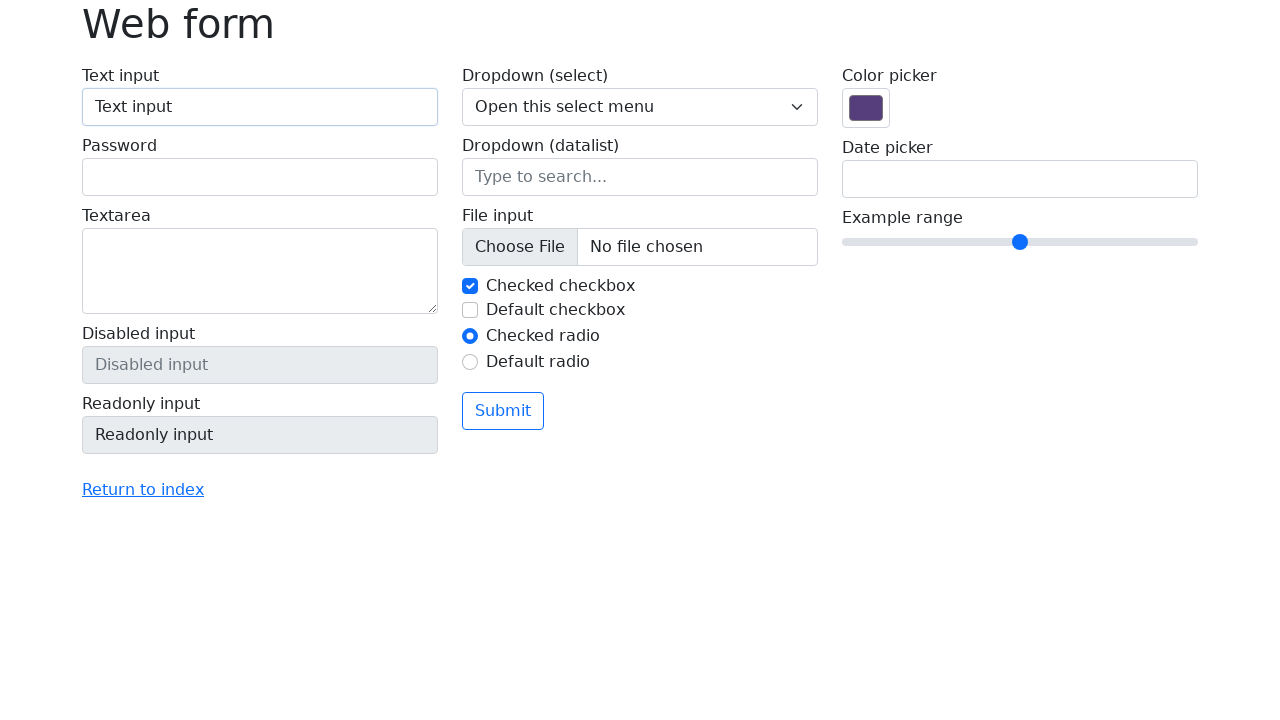

Filled password field with 'pass' on input[name='my-password']
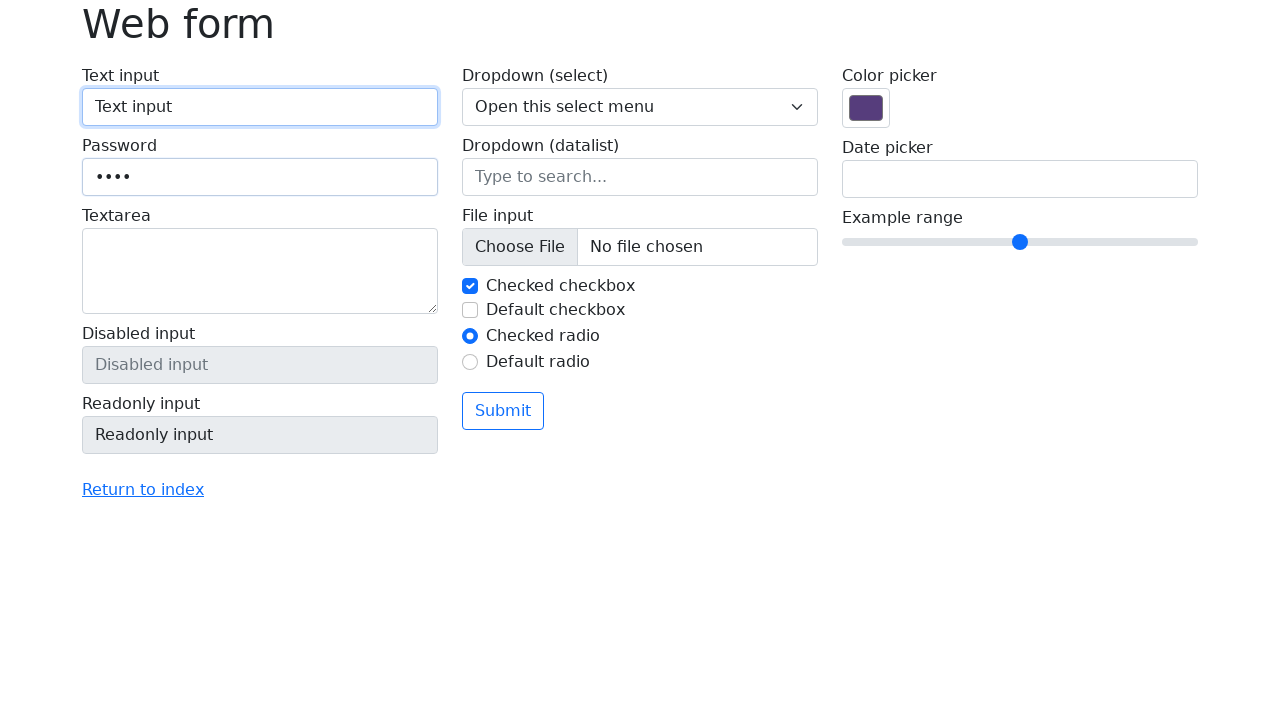

Filled textarea field with 'texta area' on textarea[name='my-textarea']
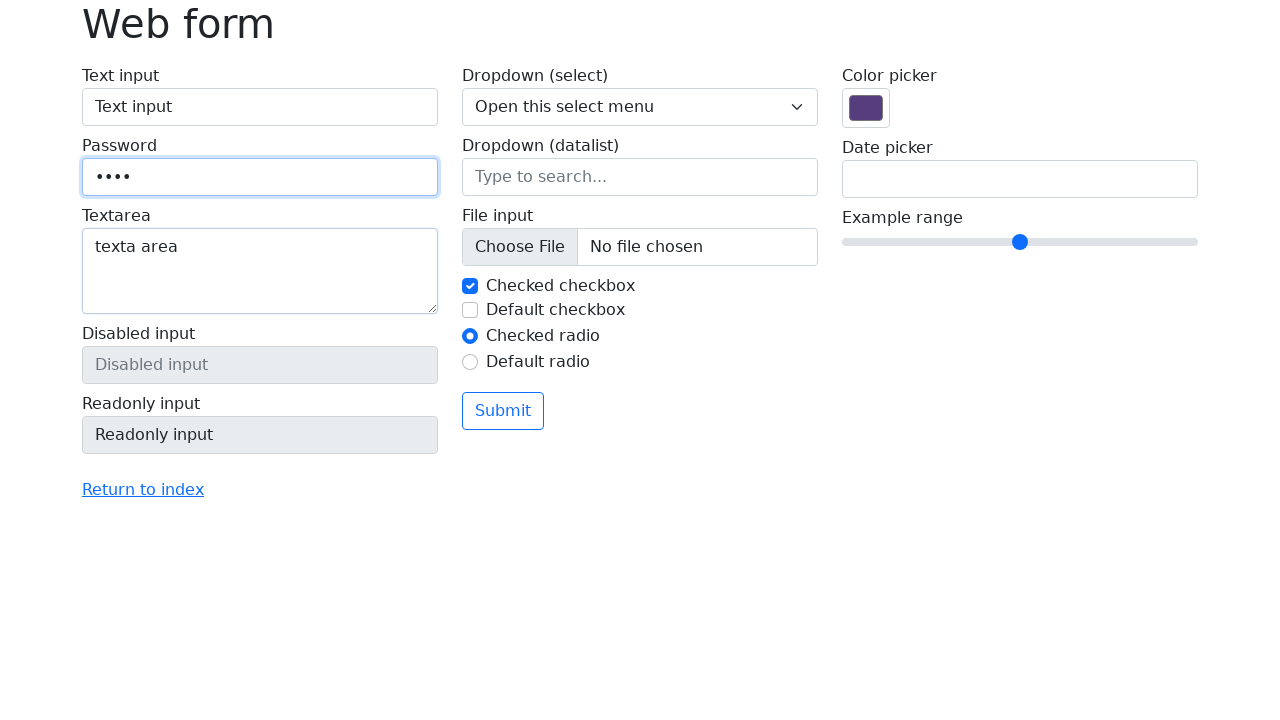

Clicked submit button to submit the form at (503, 411) on .btn
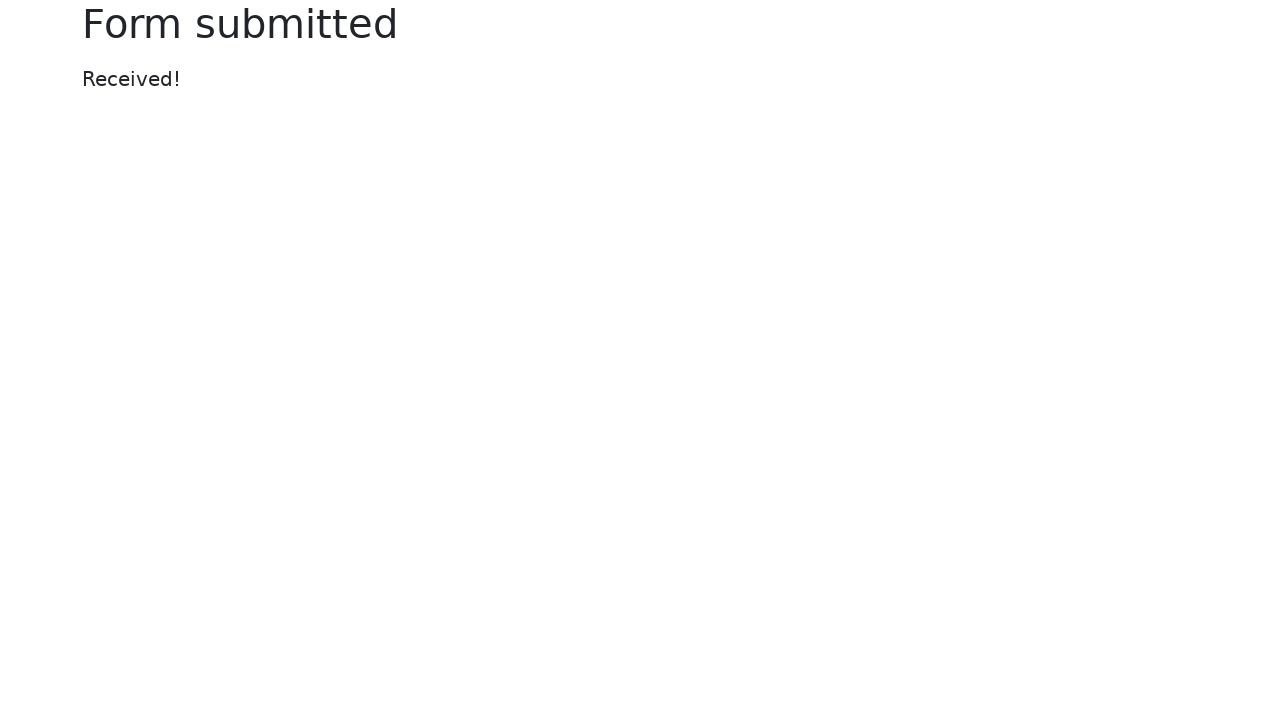

Form submission completed and page network idle
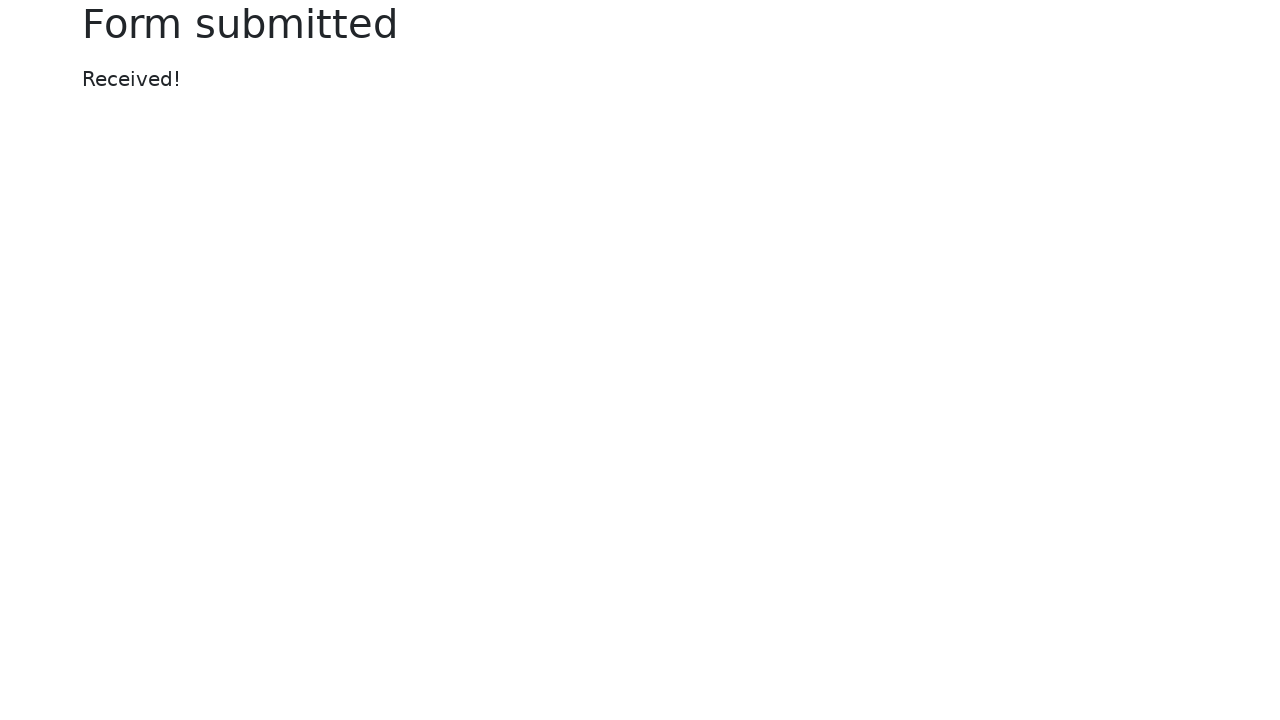

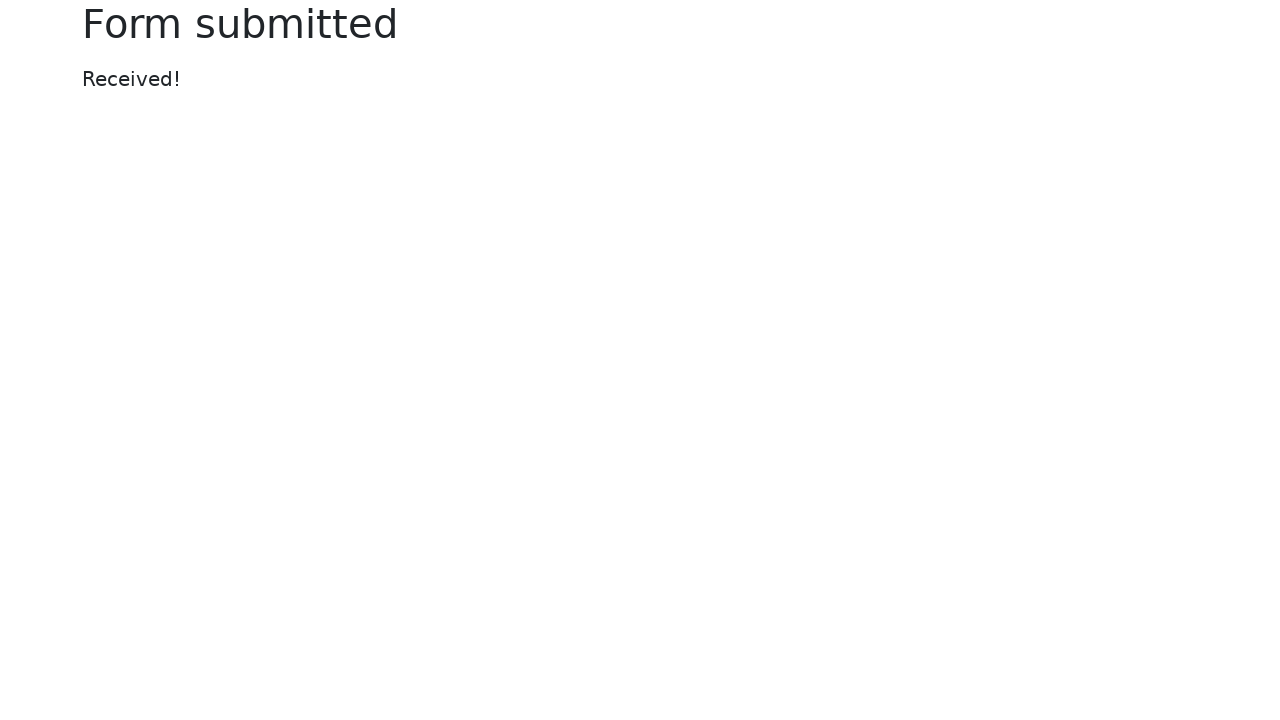